Tests setting browser window to a specific size (200x200) and verifies the dimensions

Starting URL: https://opensource-demo.orangehrmlive.com/

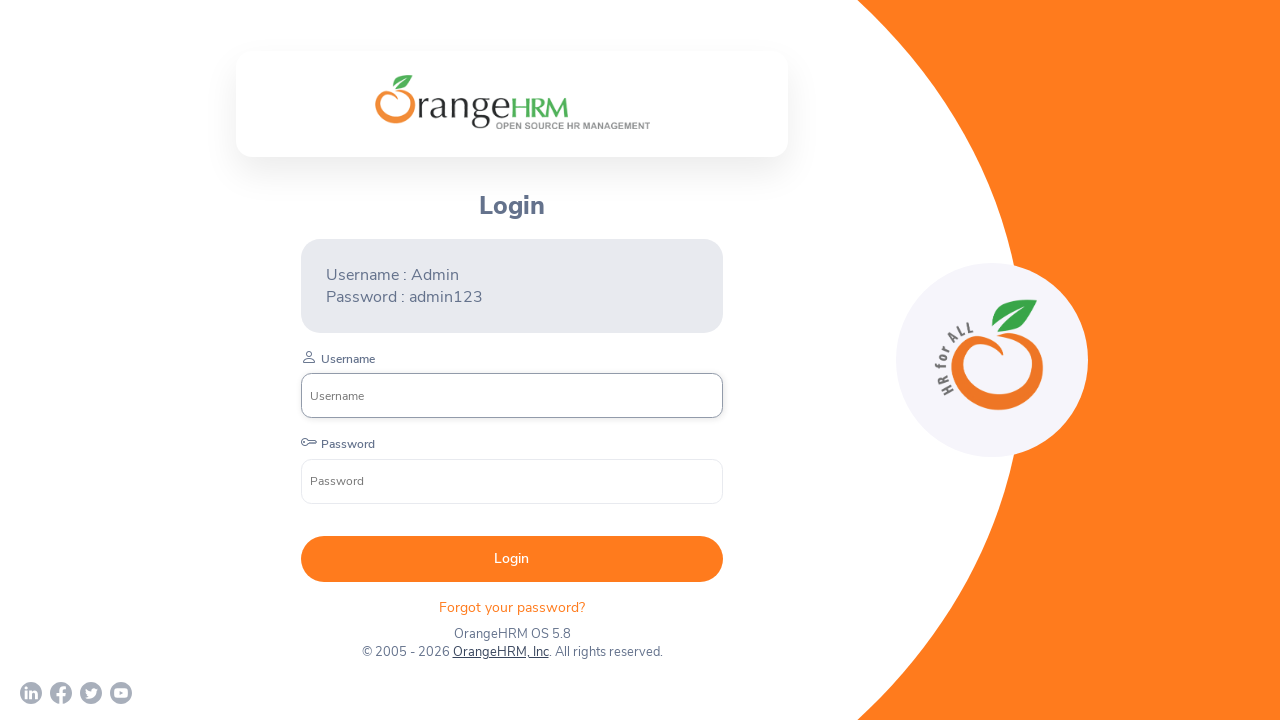

Set browser viewport size to 200x200 pixels
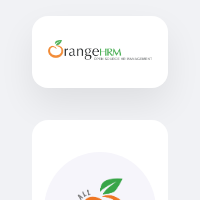

Retrieved viewport size from page
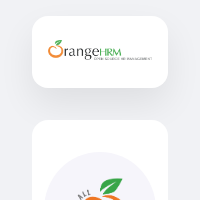

Extracted height from viewport size: 200
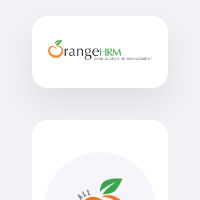

Extracted width from viewport size: 200
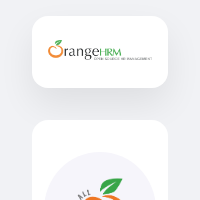

Printed viewport size: {'width': 200, 'height': 200}
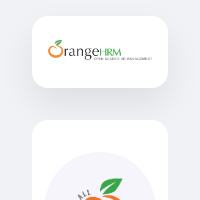

Printed height value: 200
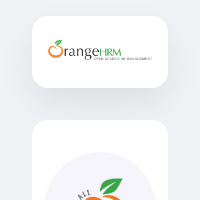

Printed width value: 200
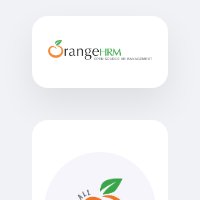

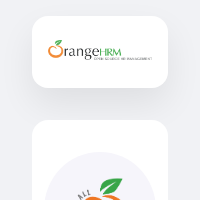